Tests browser navigation between otto.de and wisequarter.com, verifying page titles and URLs contain expected text, then tests browser back/forward navigation and page refresh functionality.

Starting URL: https://www.otto.de

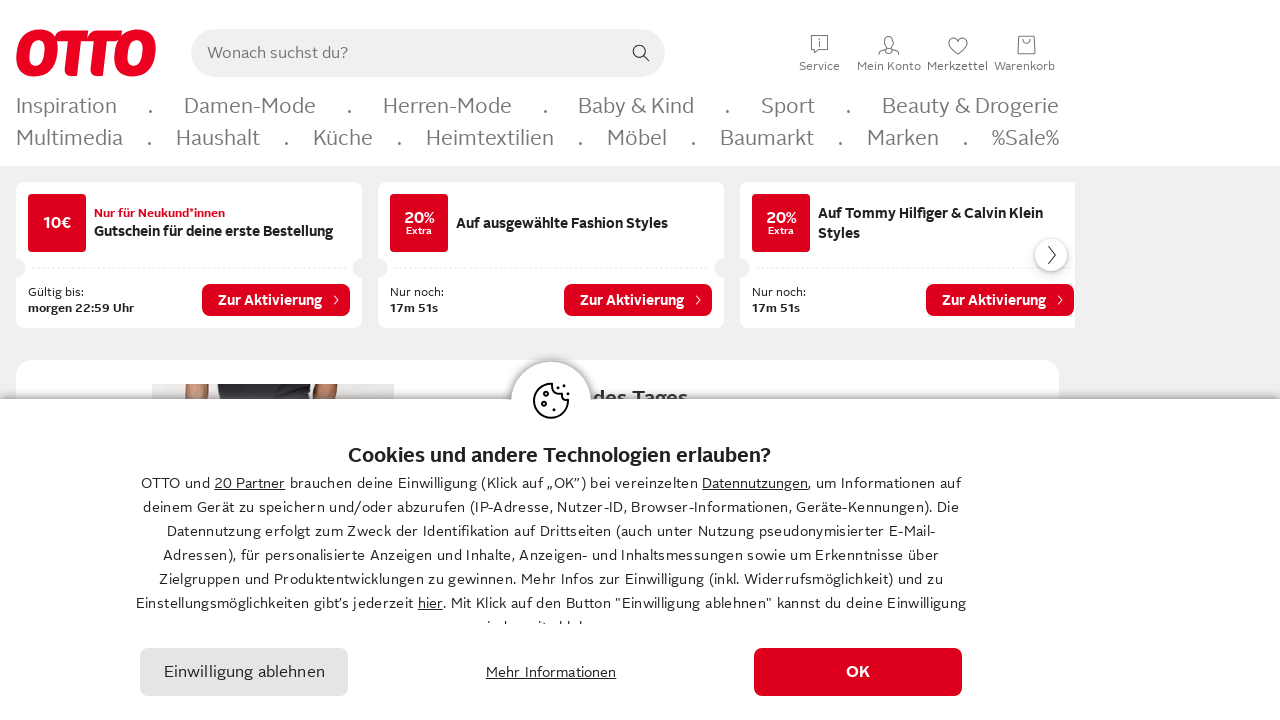

Retrieved page title from otto.de
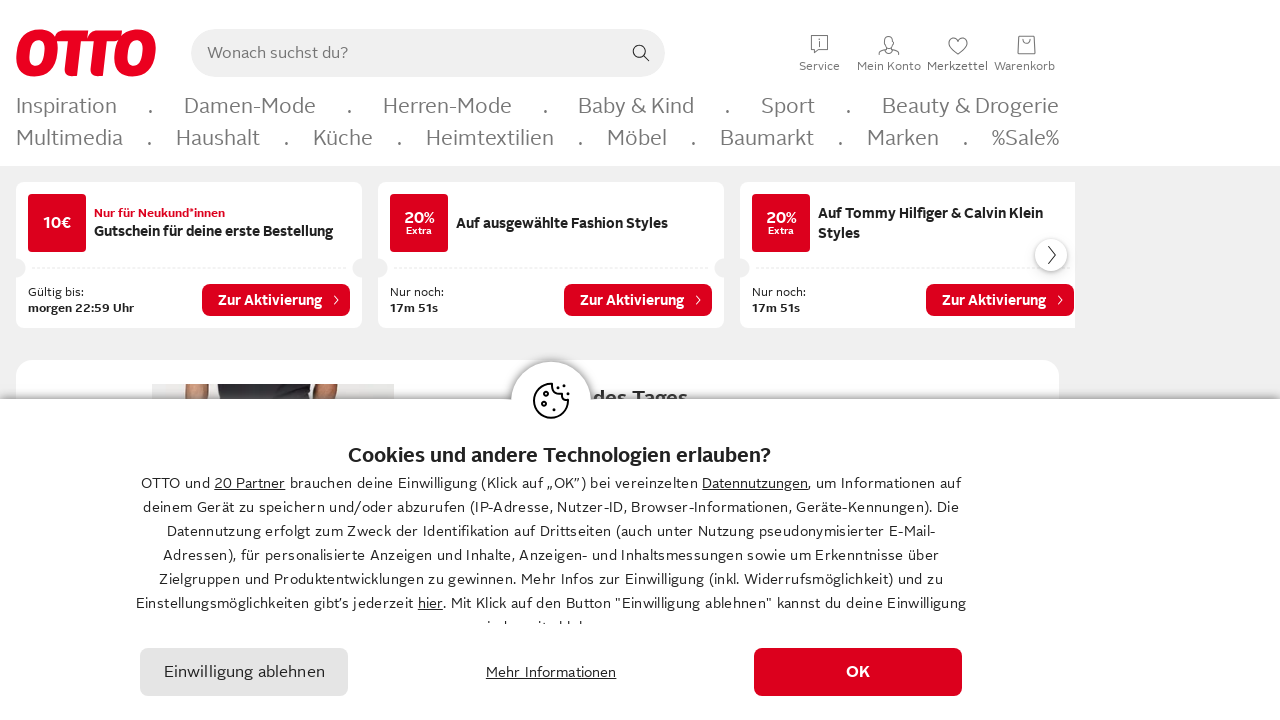

Retrieved page URL from otto.de
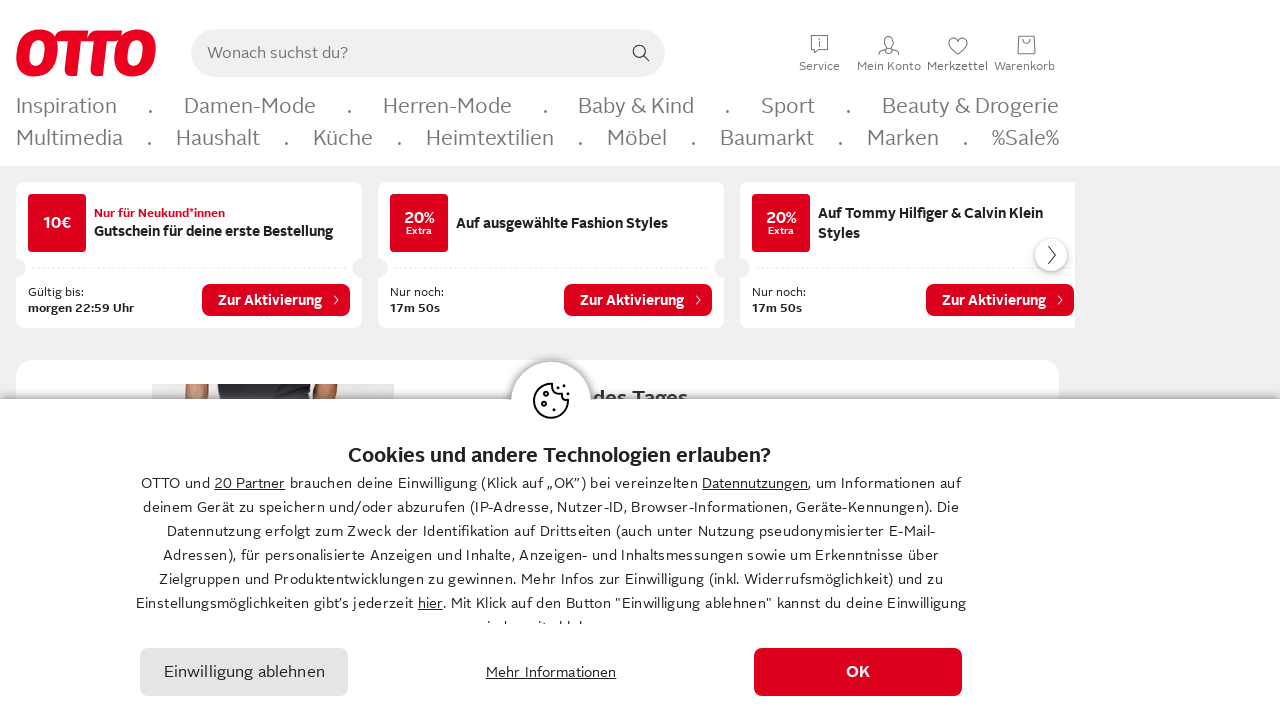

Verified OTTO page title contains 'OTTO'
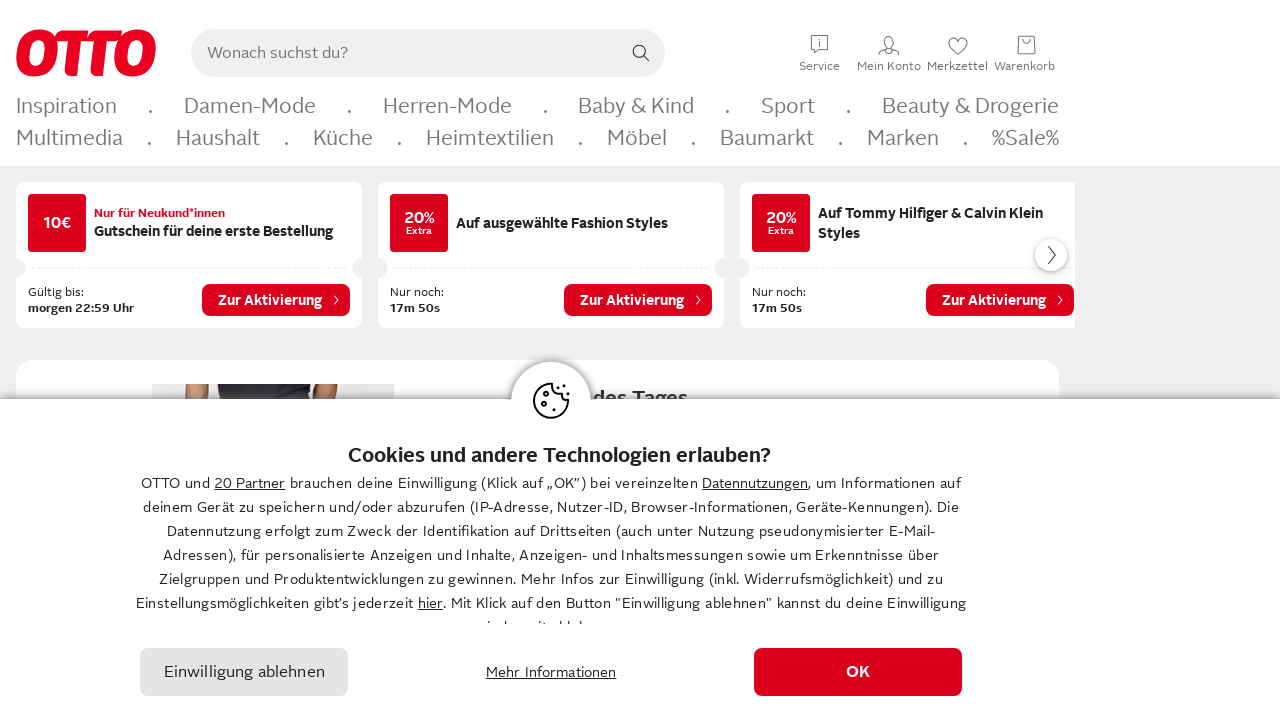

Verified OTTO page URL contains 'otto'
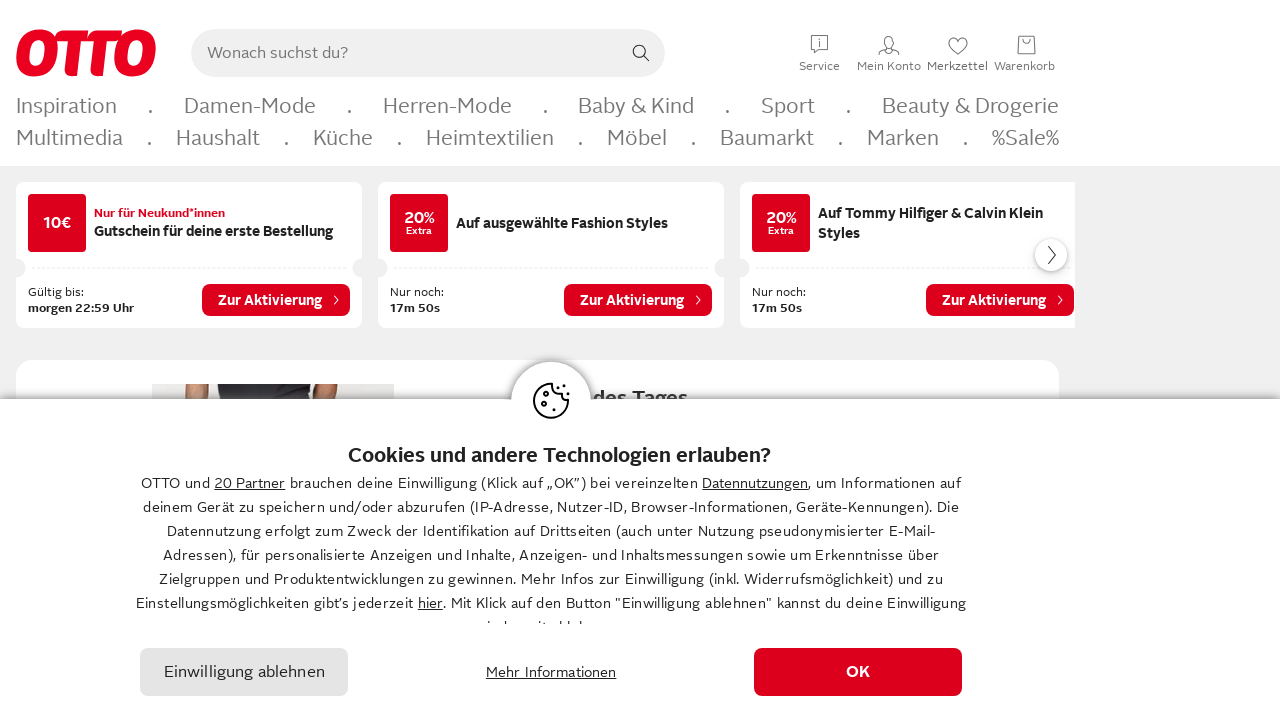

Navigated to wisequarter.com
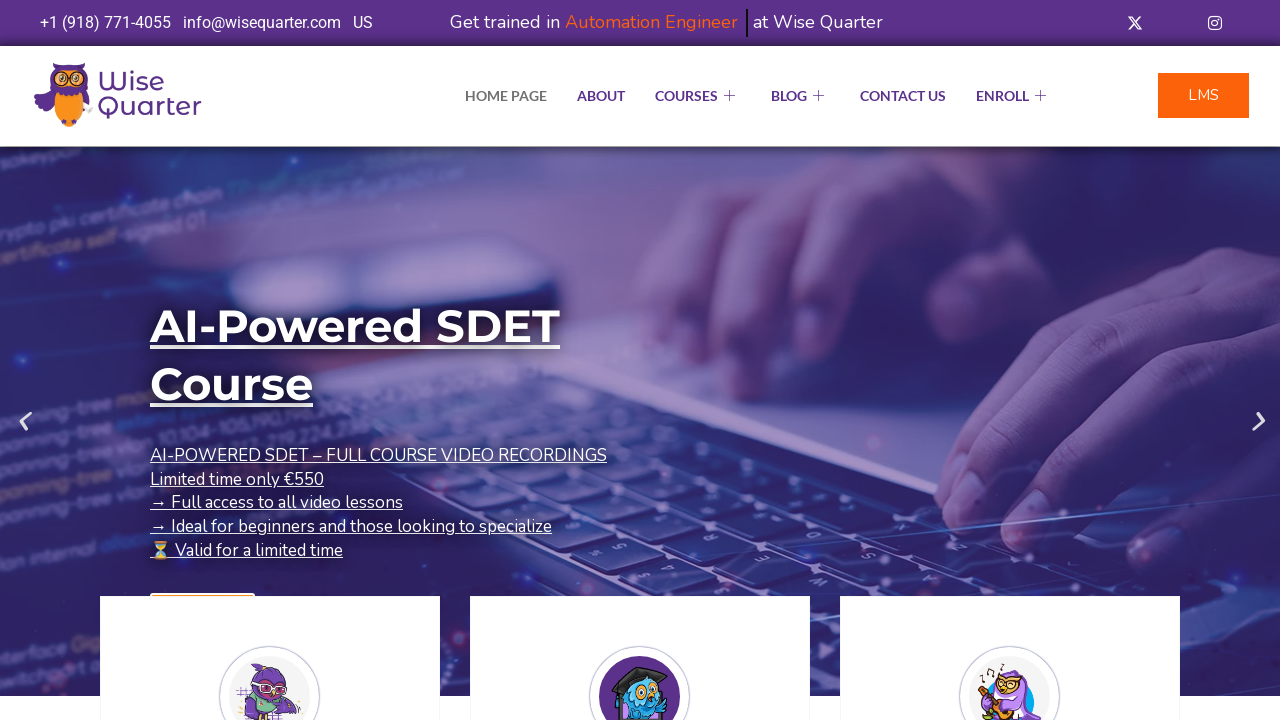

Waited for wisequarter.com page to load completely
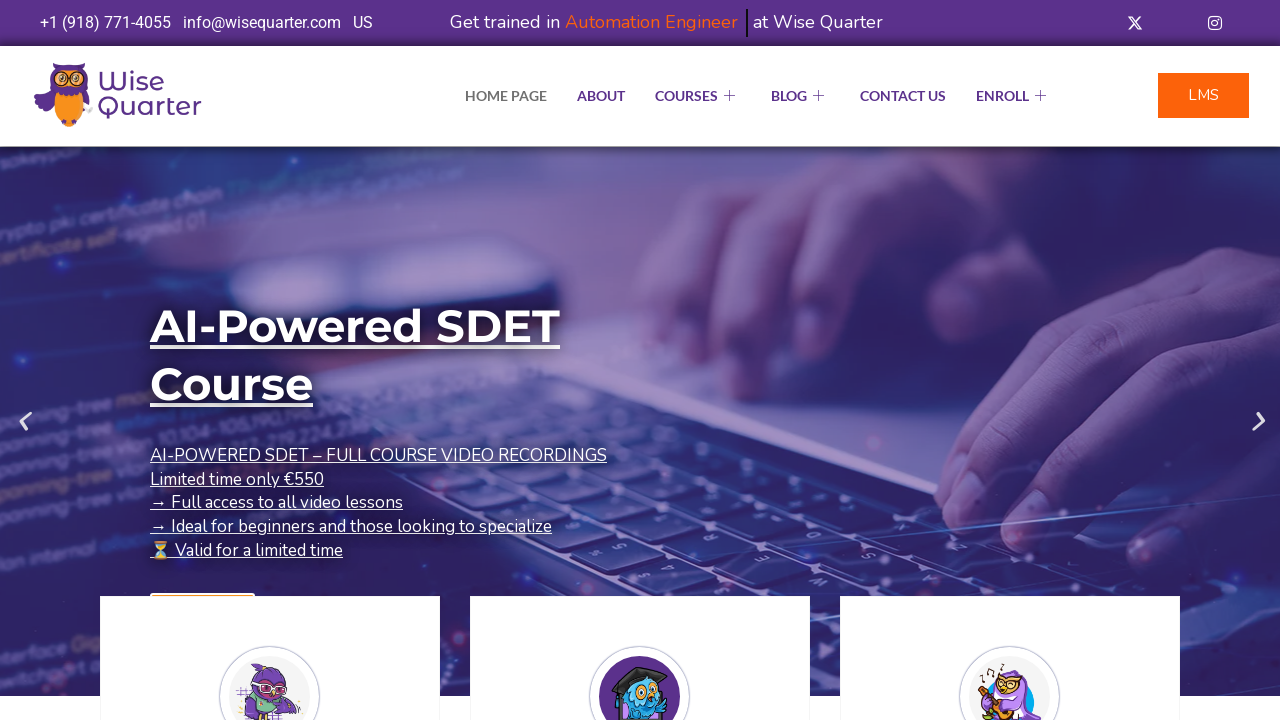

Retrieved page title from wisequarter.com
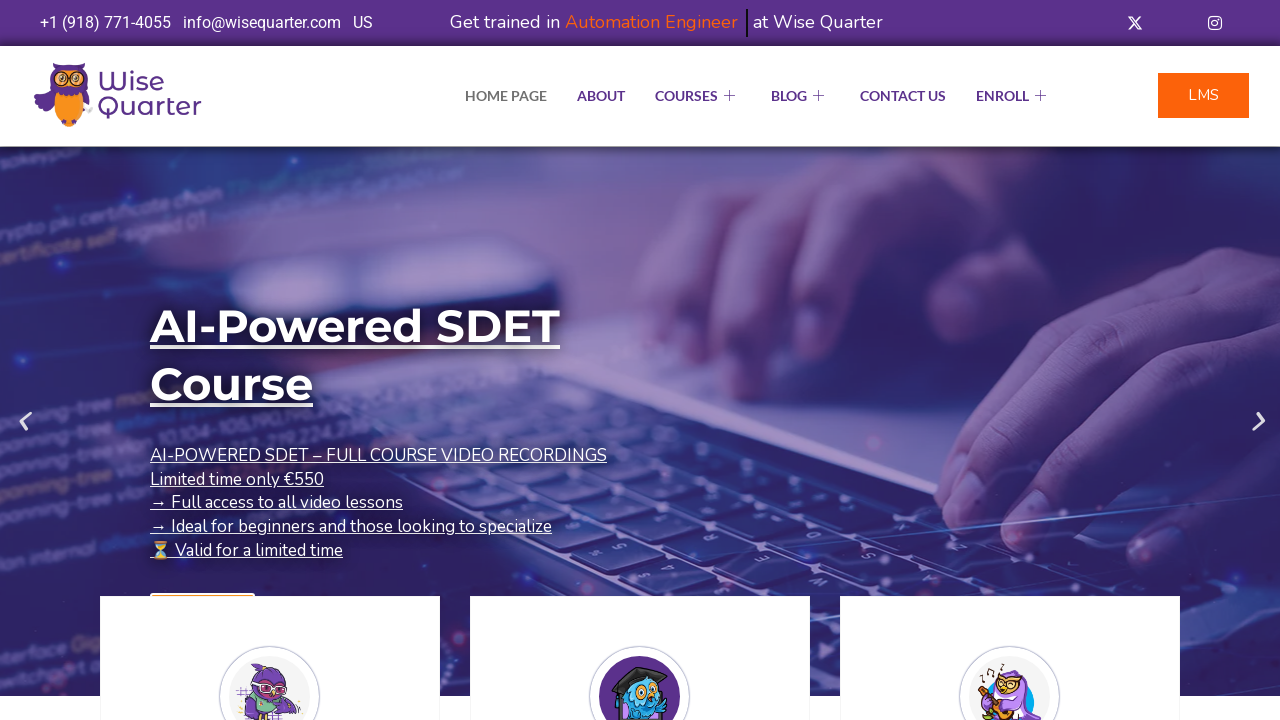

Retrieved page URL from wisequarter.com
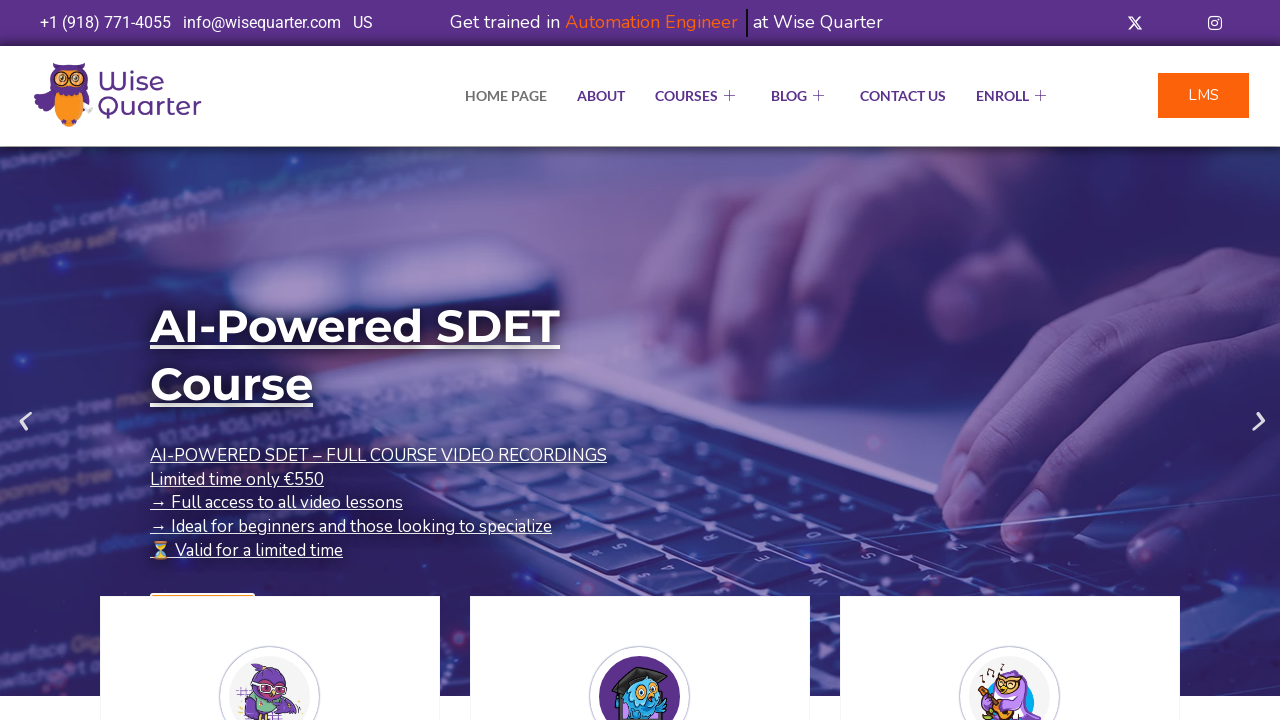

Verified wisequarter page URL contains 'Quarter'
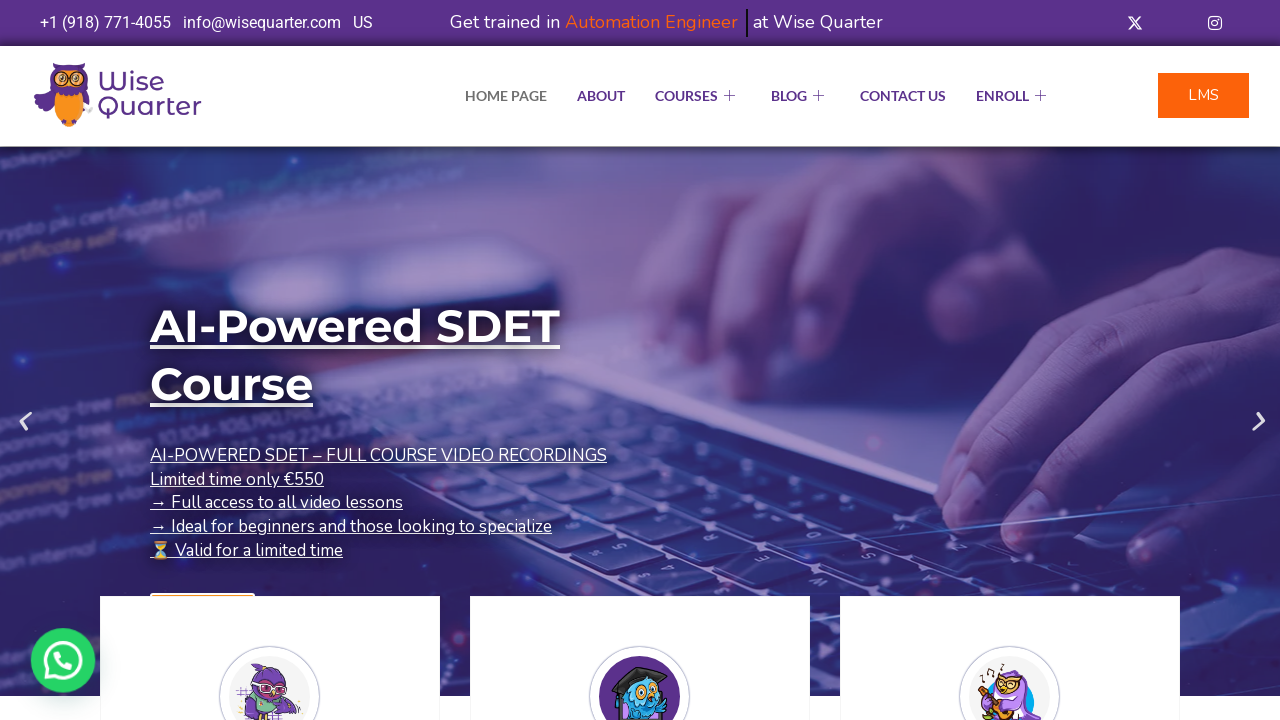

Navigated back to otto.de using browser back button
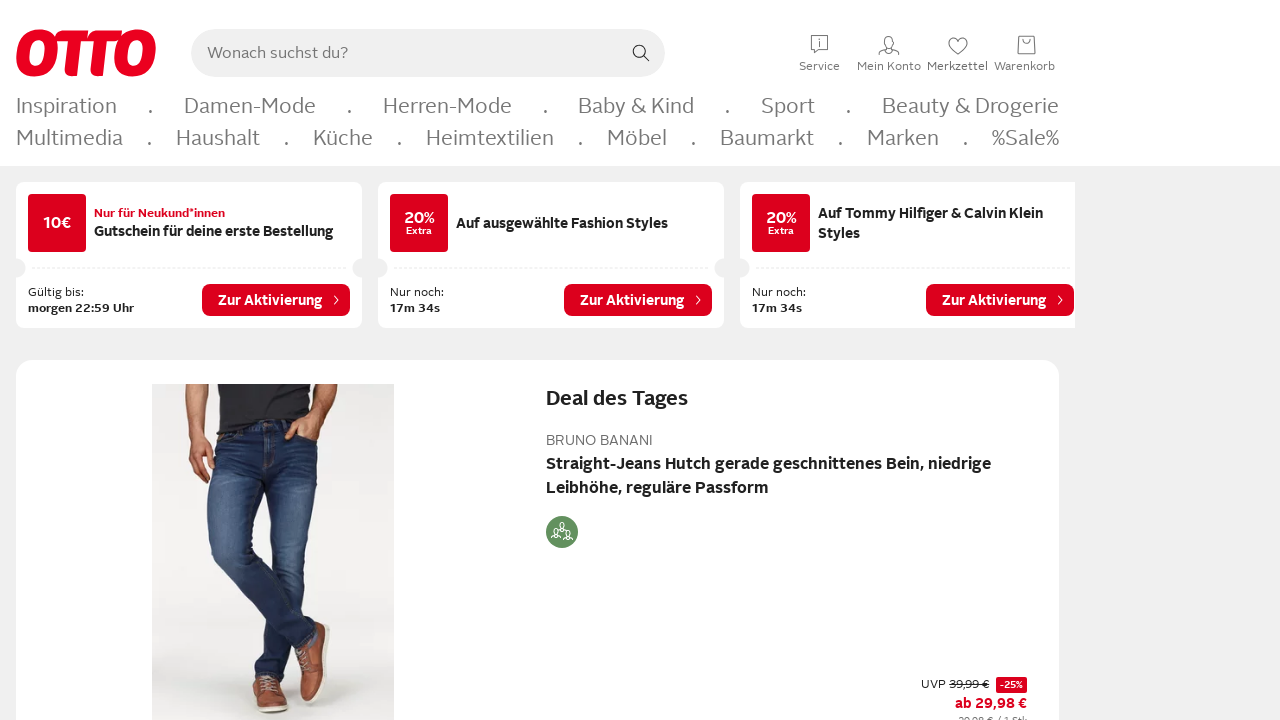

Refreshed the current page
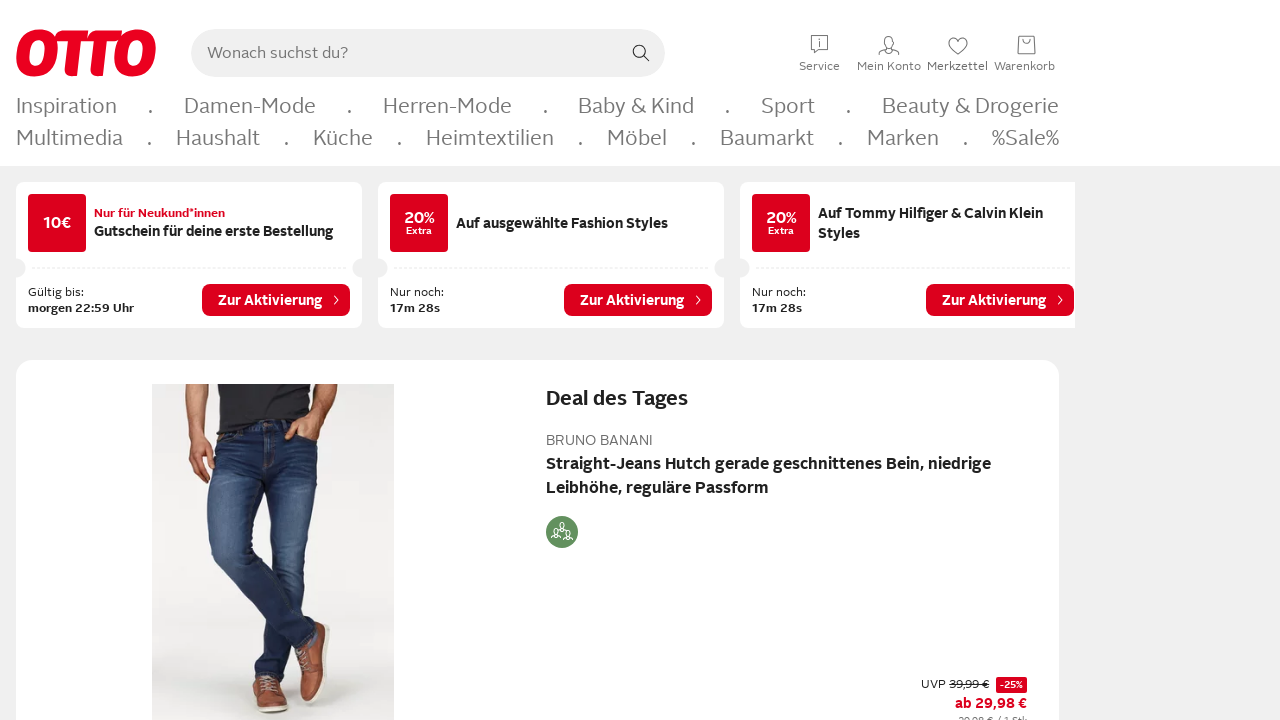

Navigated forward to wisequarter.com using browser forward button
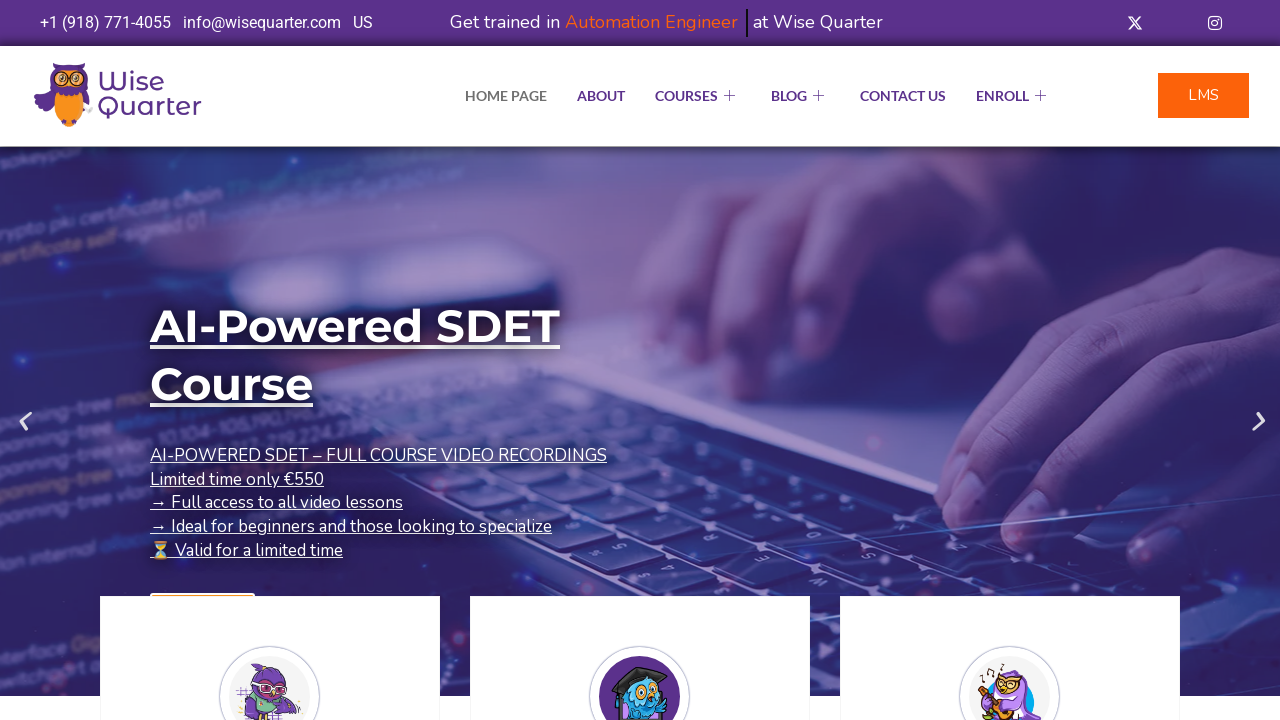

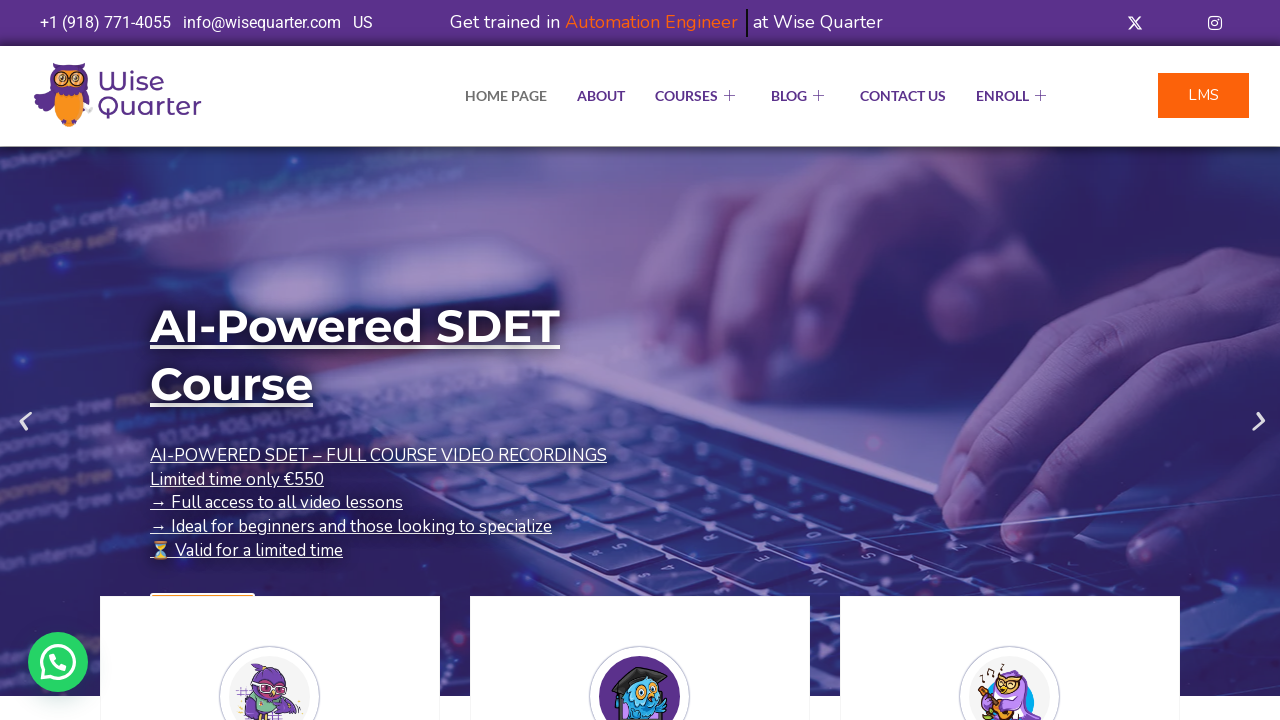